Tests dynamic properties page by waiting for elements that appear after a delay - first checks an element that becomes enabled, then waits for a button that becomes visible after a few seconds

Starting URL: https://demoqa.com/dynamic-properties

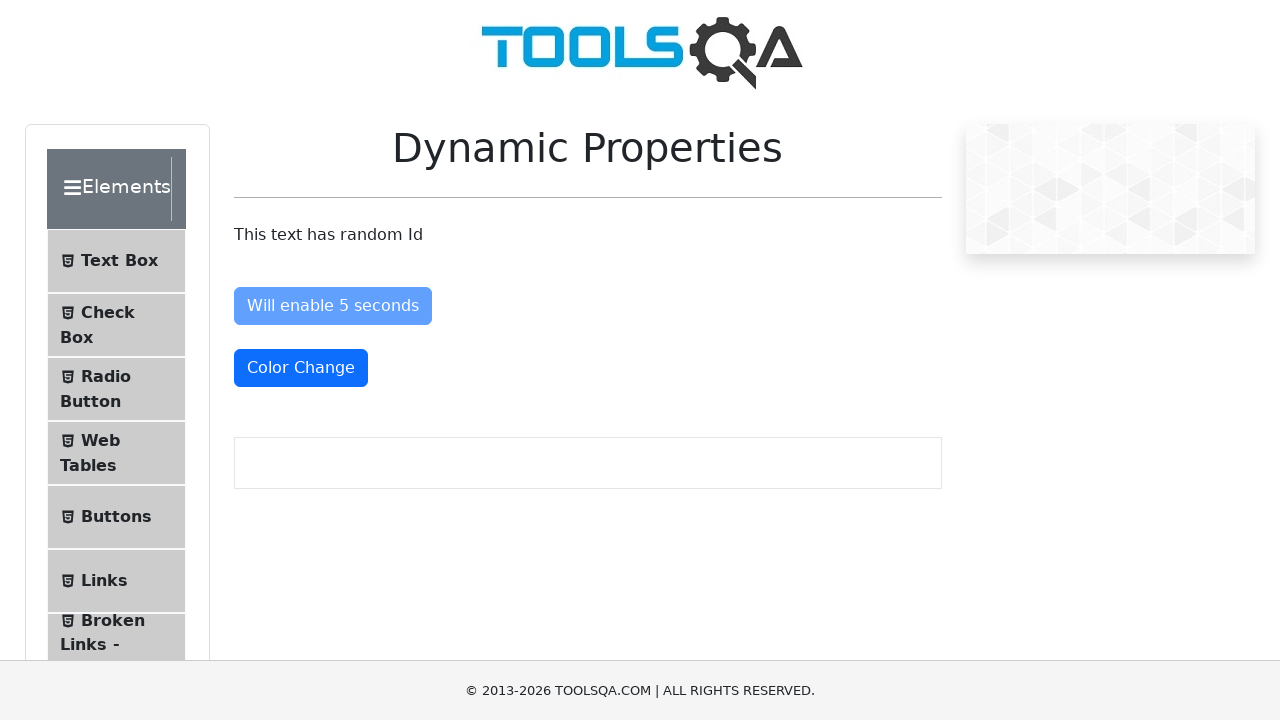

Located the 'Enable After' button element
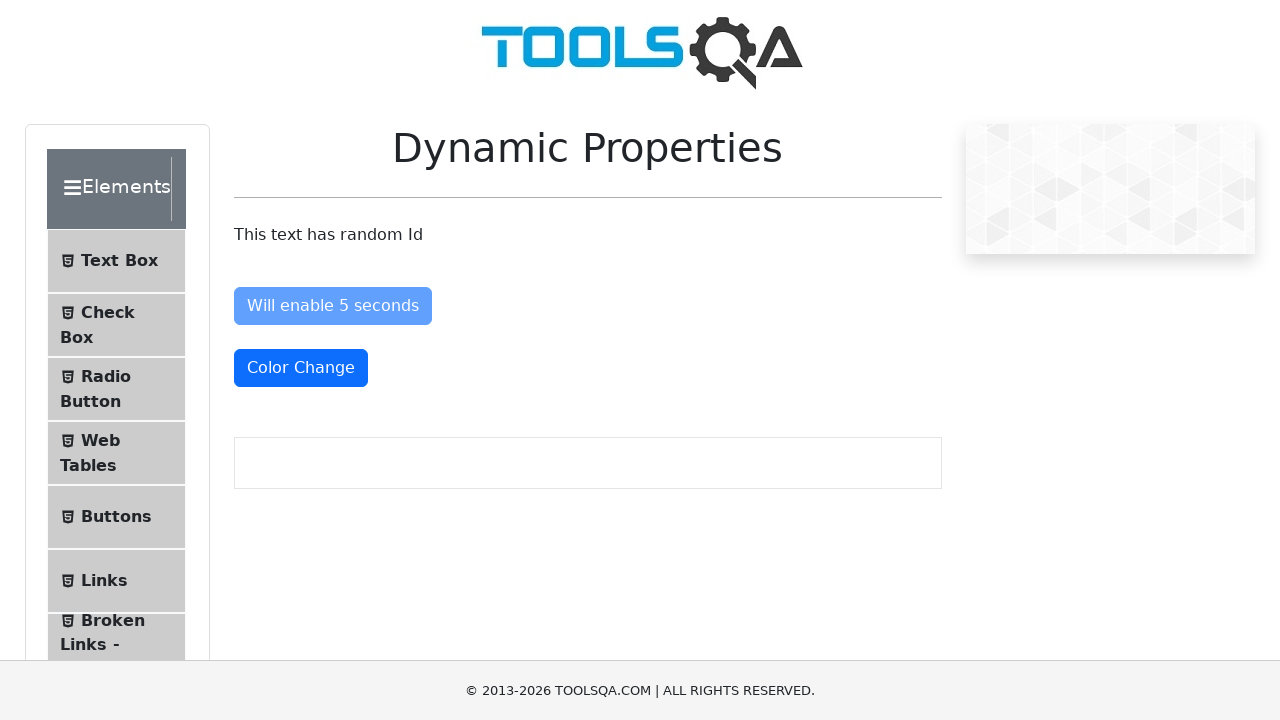

Printed text content of 'Enable After' button
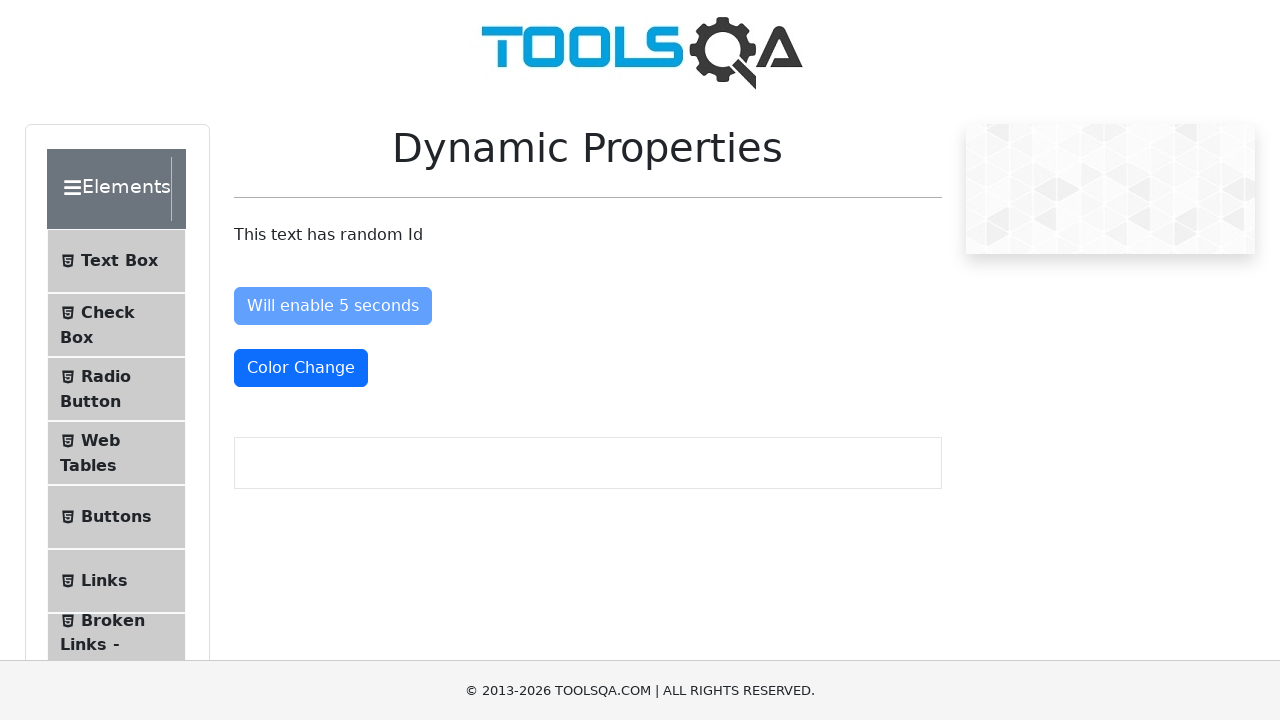

Waited for 'Visible After' button to become visible
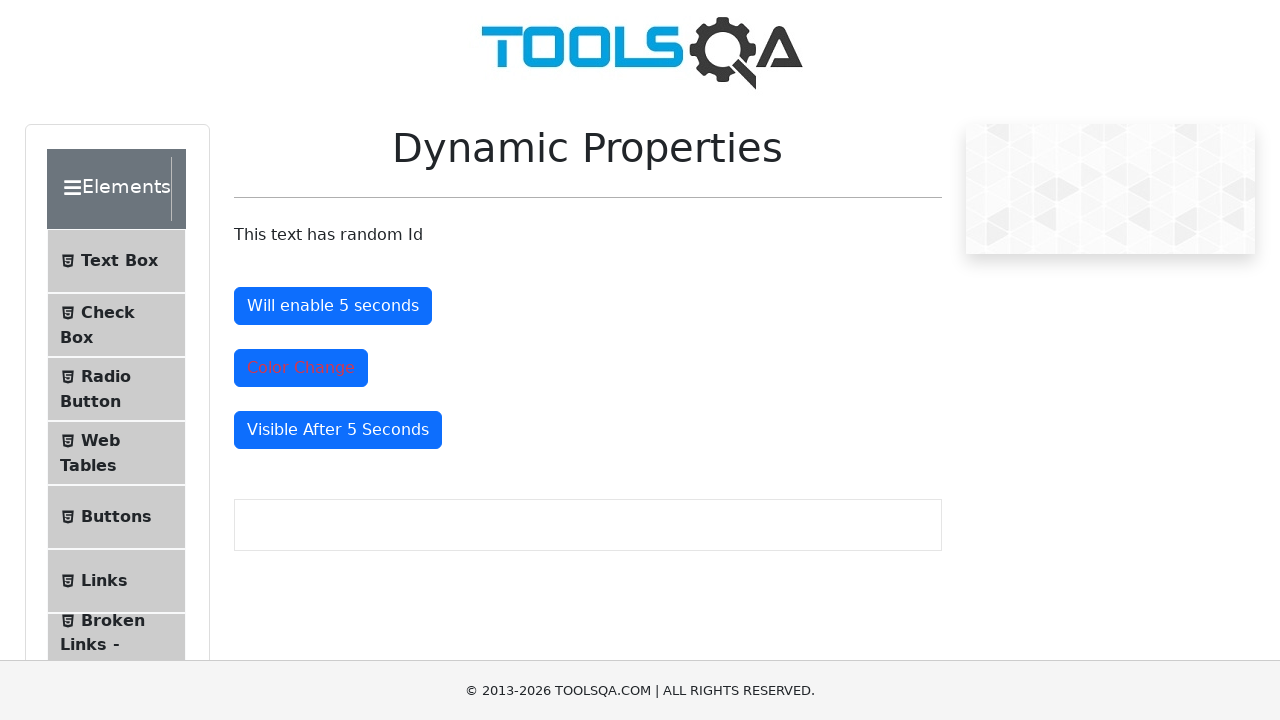

Located the 'Visible After' button element
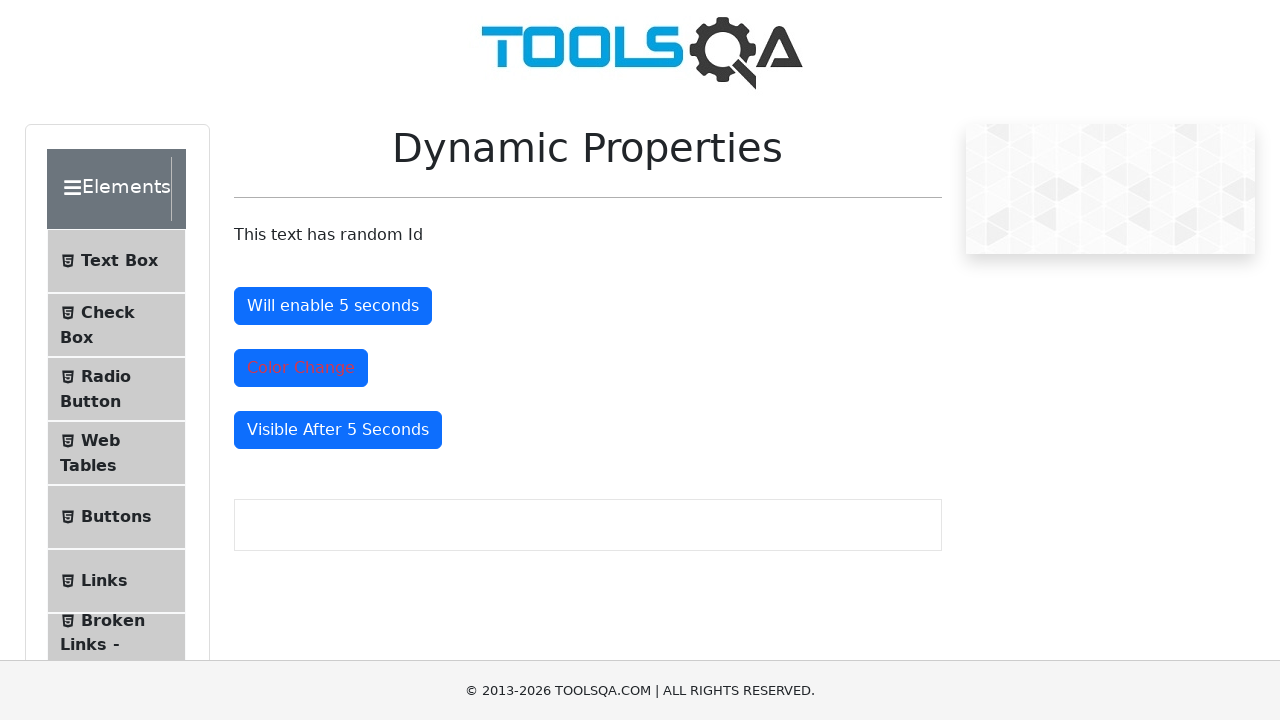

Printed text content of 'Visible After' button
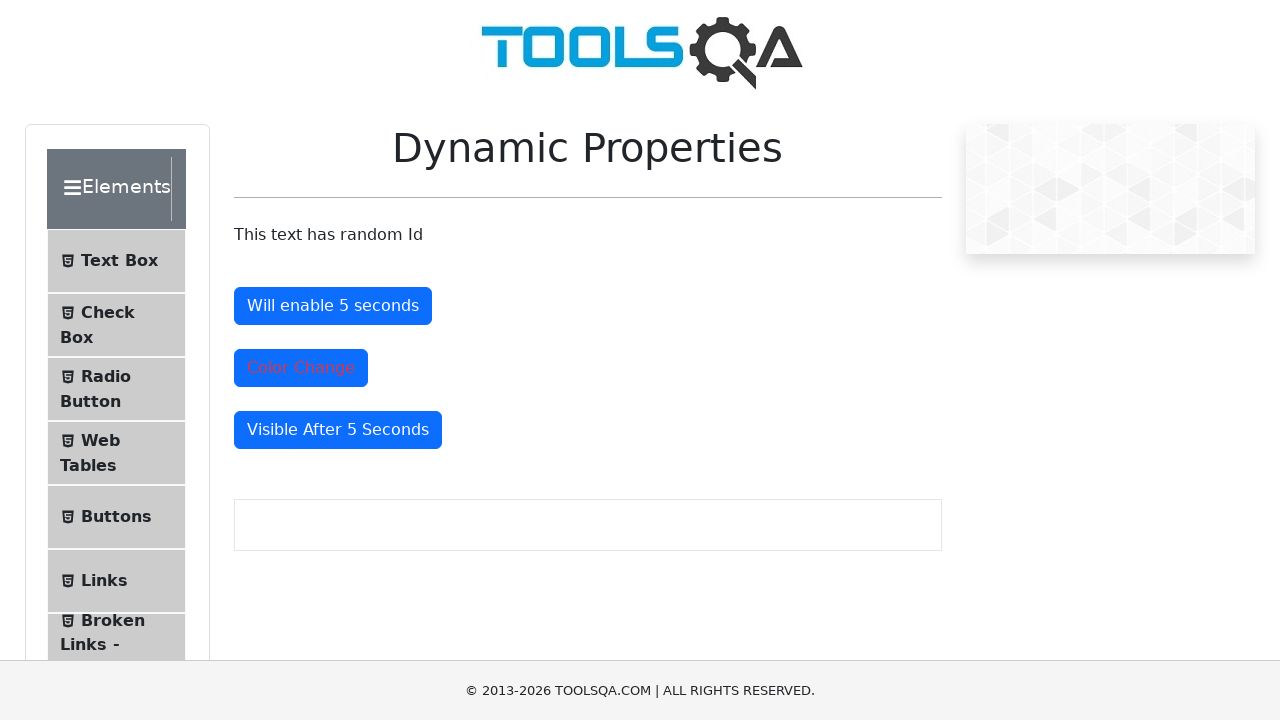

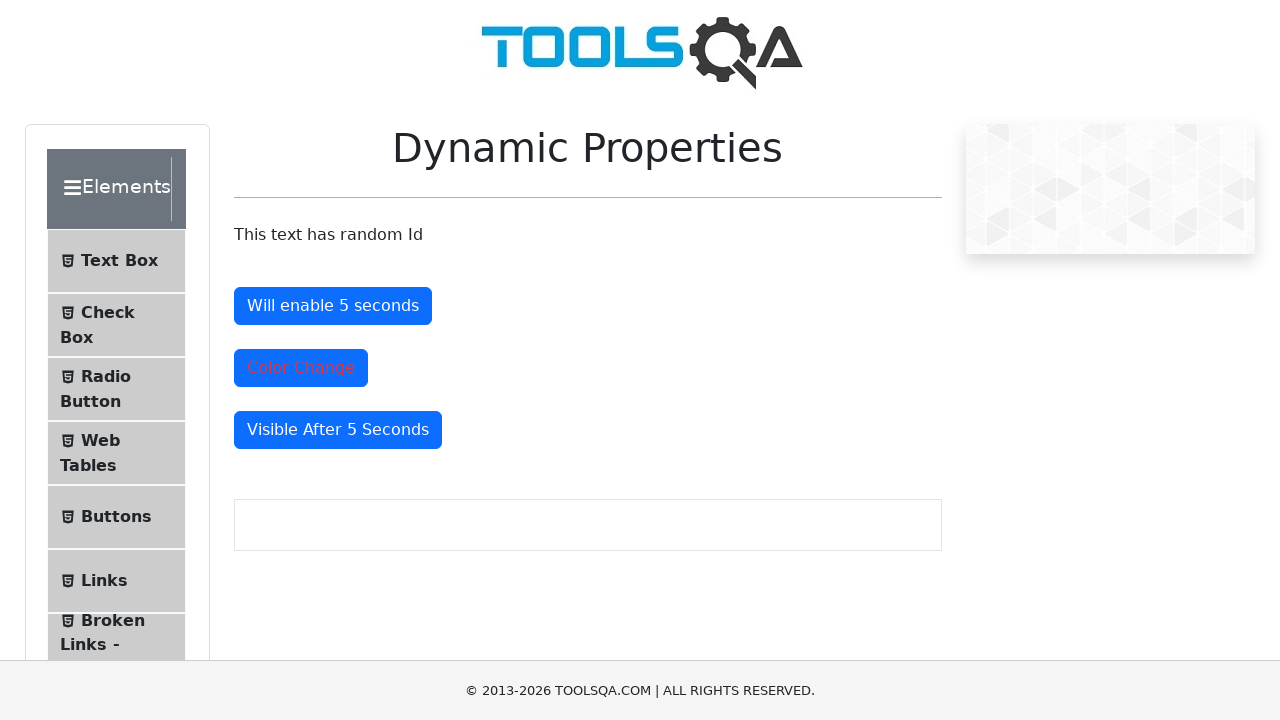